Navigates to model resumes section and clicks on a fresher Selenium resume PDF link

Starting URL: http://greenstech.in/selenium-course-content.html

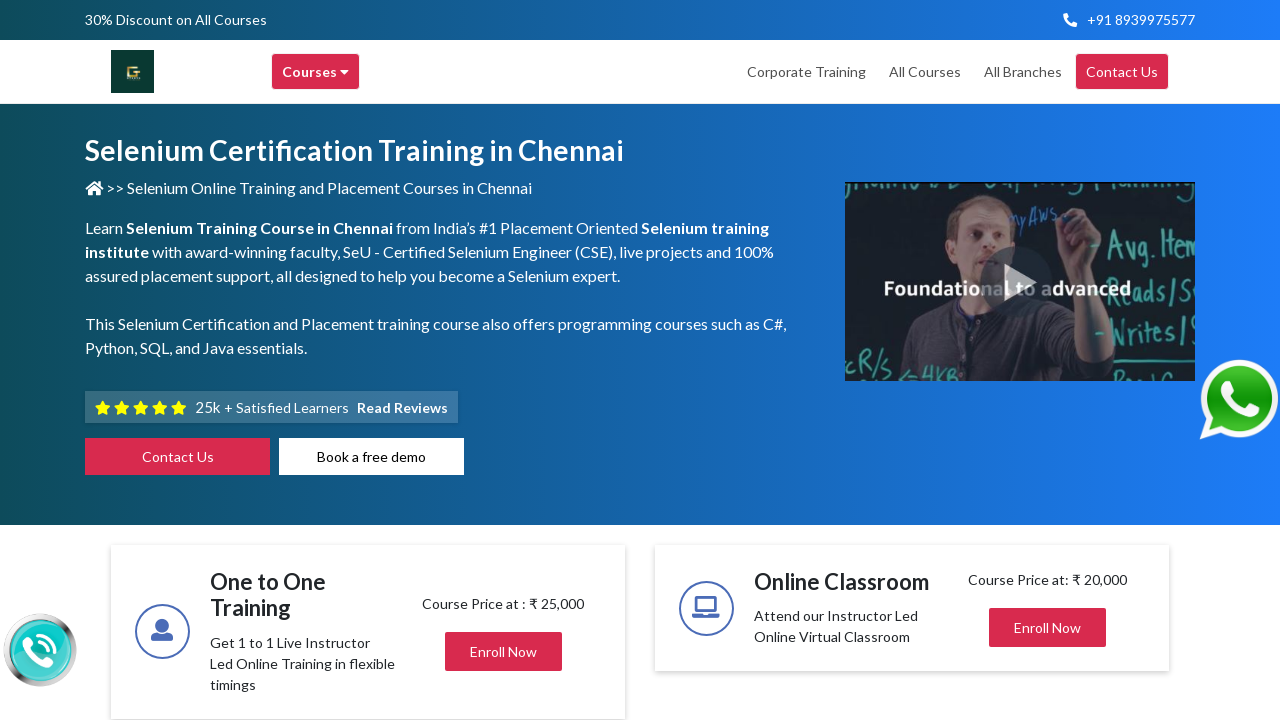

Clicked on Model Resumes section at (1048, 360) on div[title='Model Resumes']
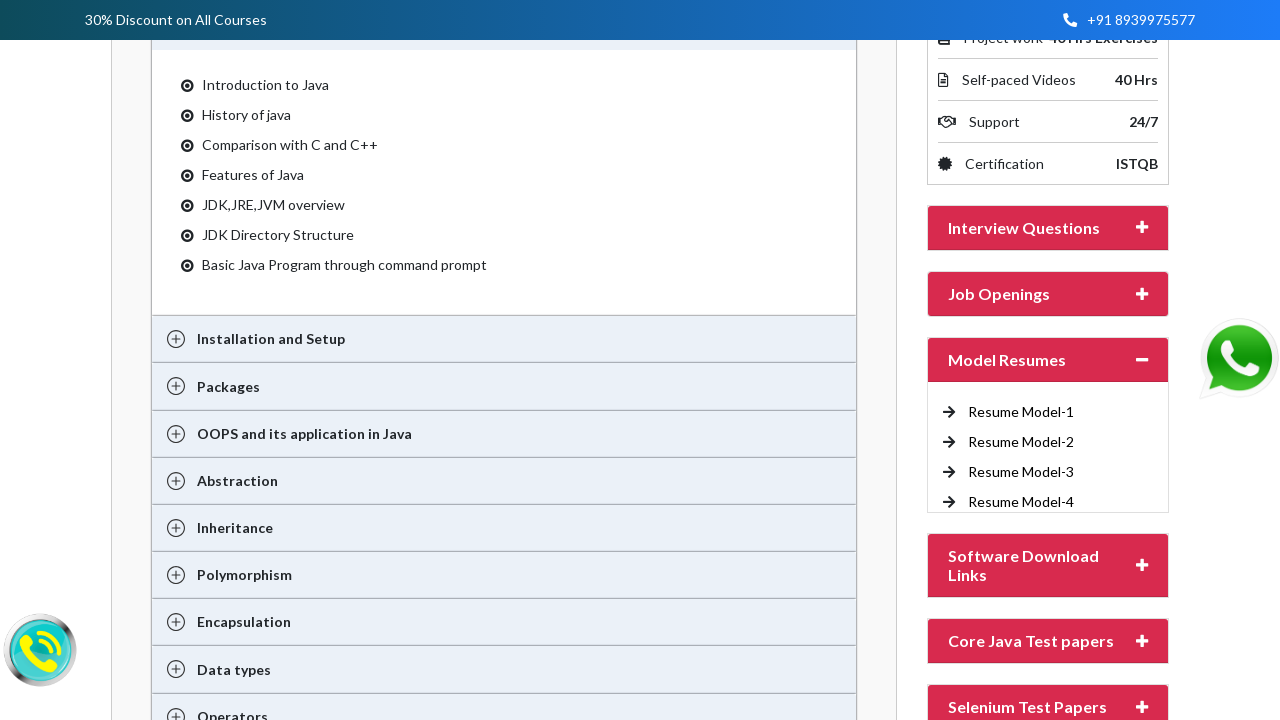

Waited for Model Resumes section to expand
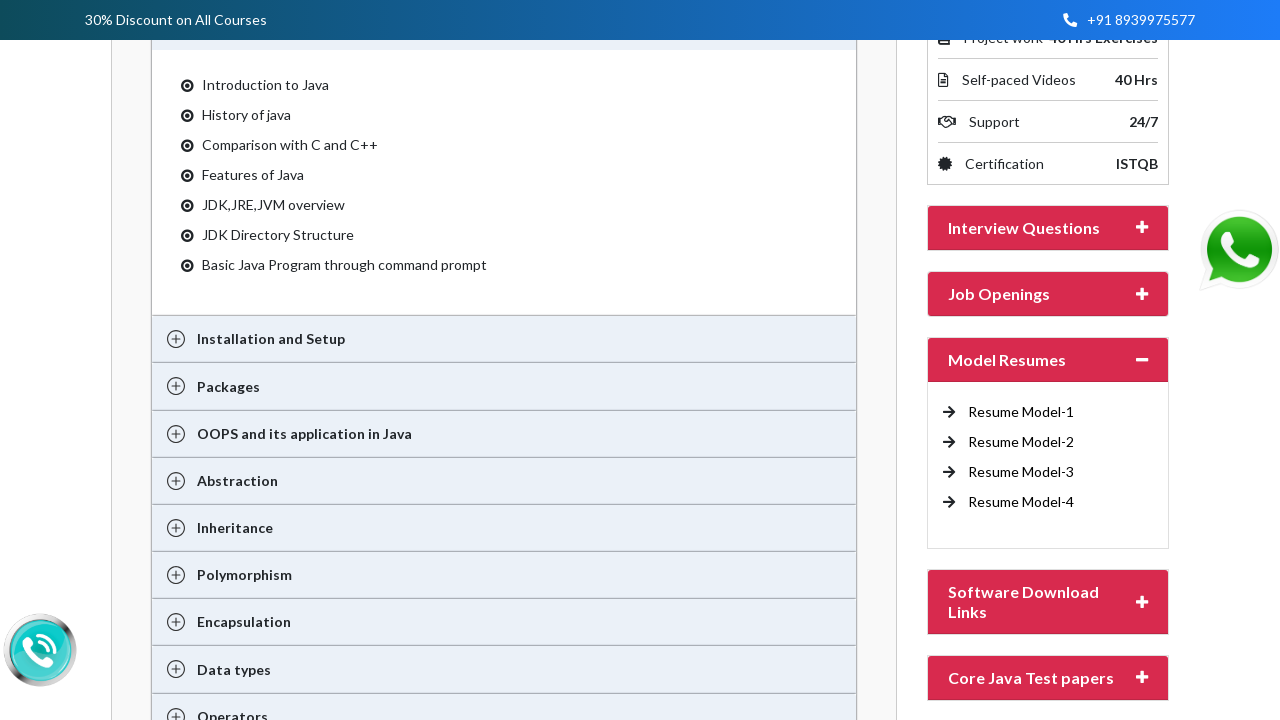

Clicked on Fresher Selenium Resume PDF link at (1021, 412) on a[href='http://traininginchennai.in/Fresher_Selenium_Resume.pdf']
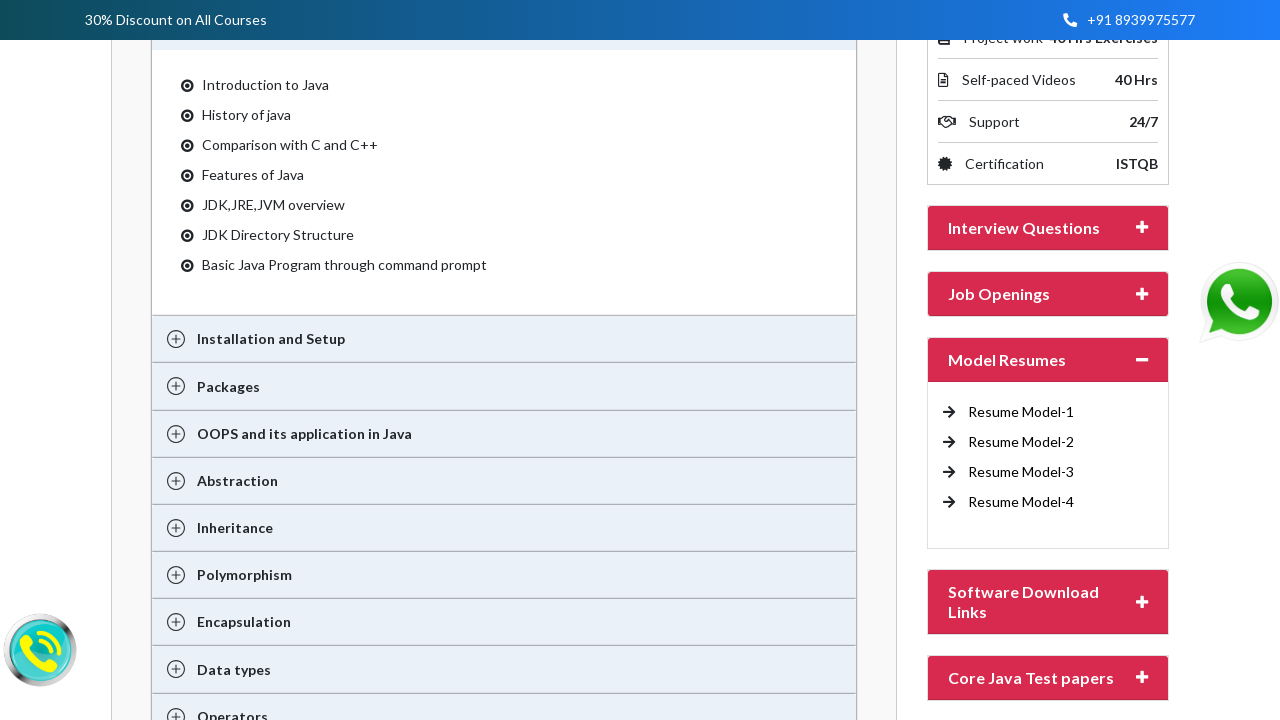

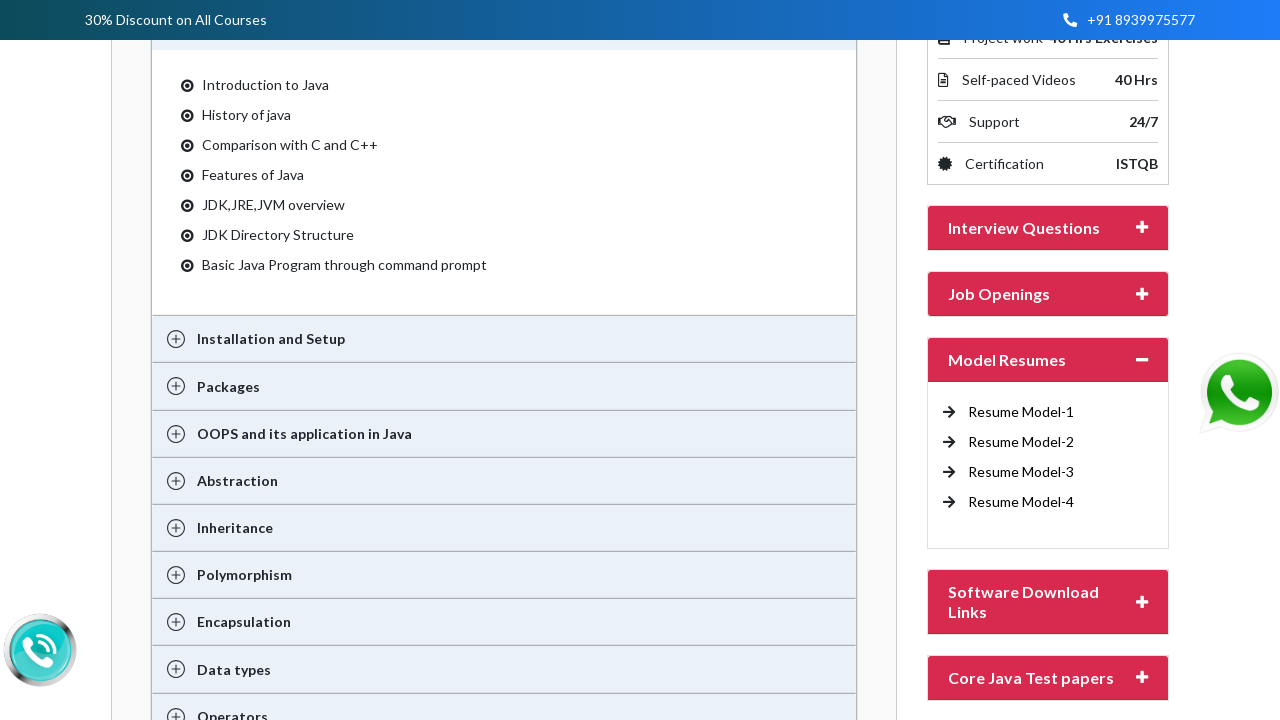